Tests right-click (context click) functionality on an element and verifies the status changes to "context-clicked"

Starting URL: https://selenium.dev/selenium/web/mouse_interaction.html

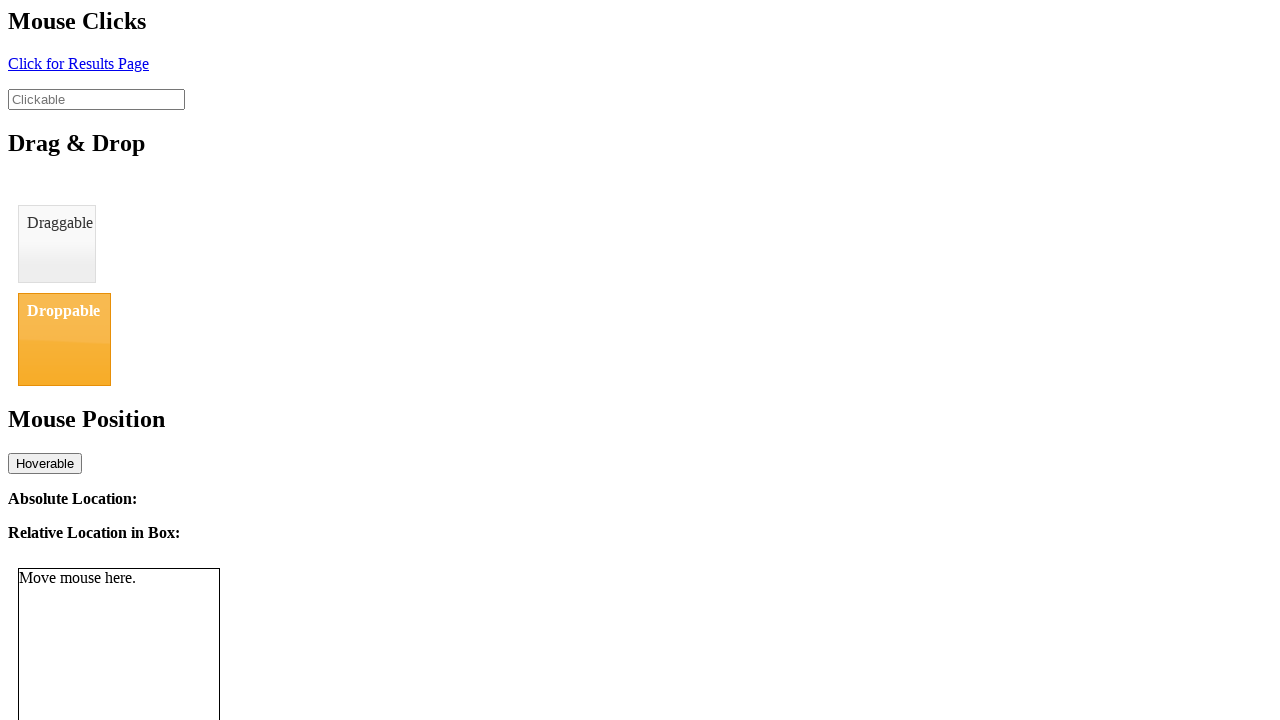

Right-clicked on the clickable element at (96, 99) on #clickable
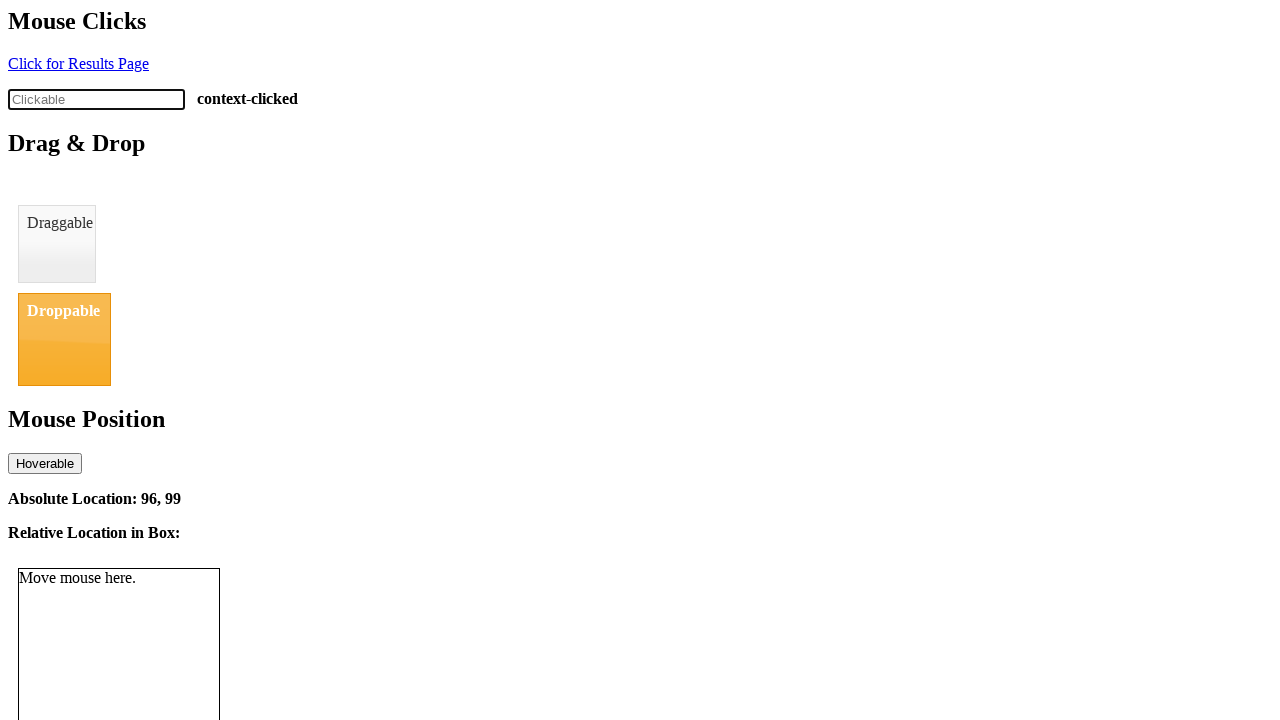

Verified status changed to 'context-clicked'
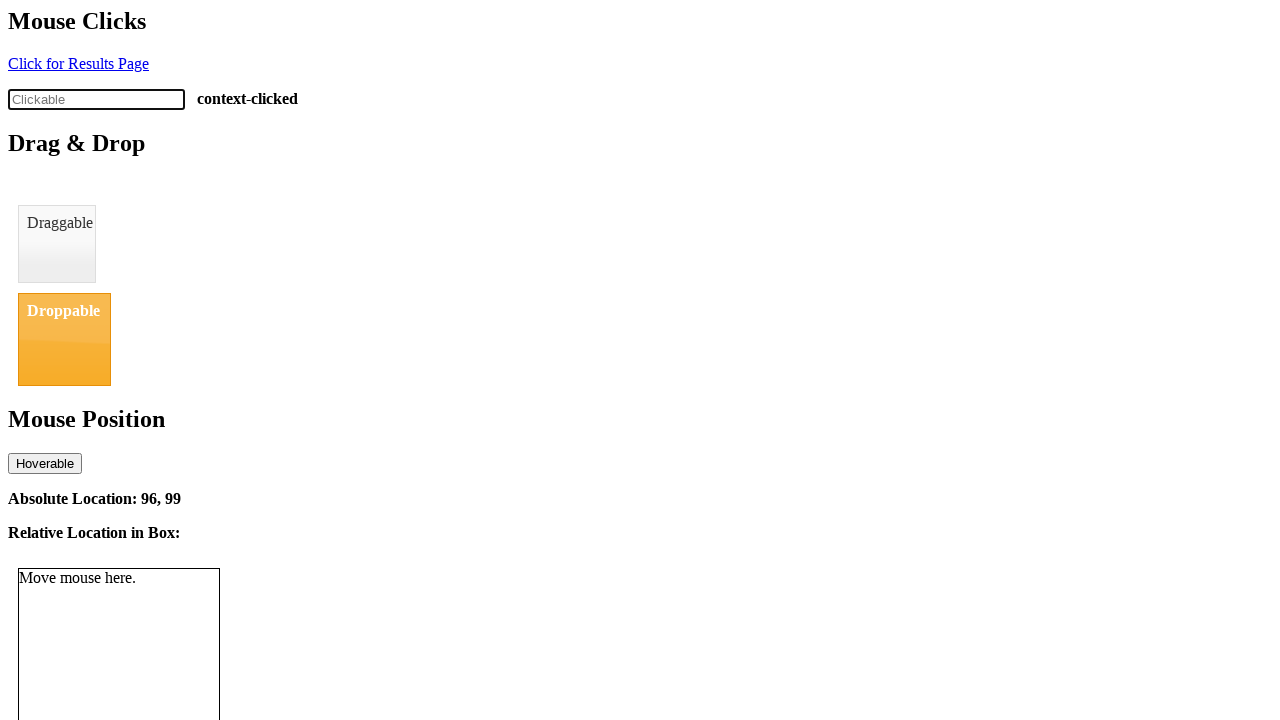

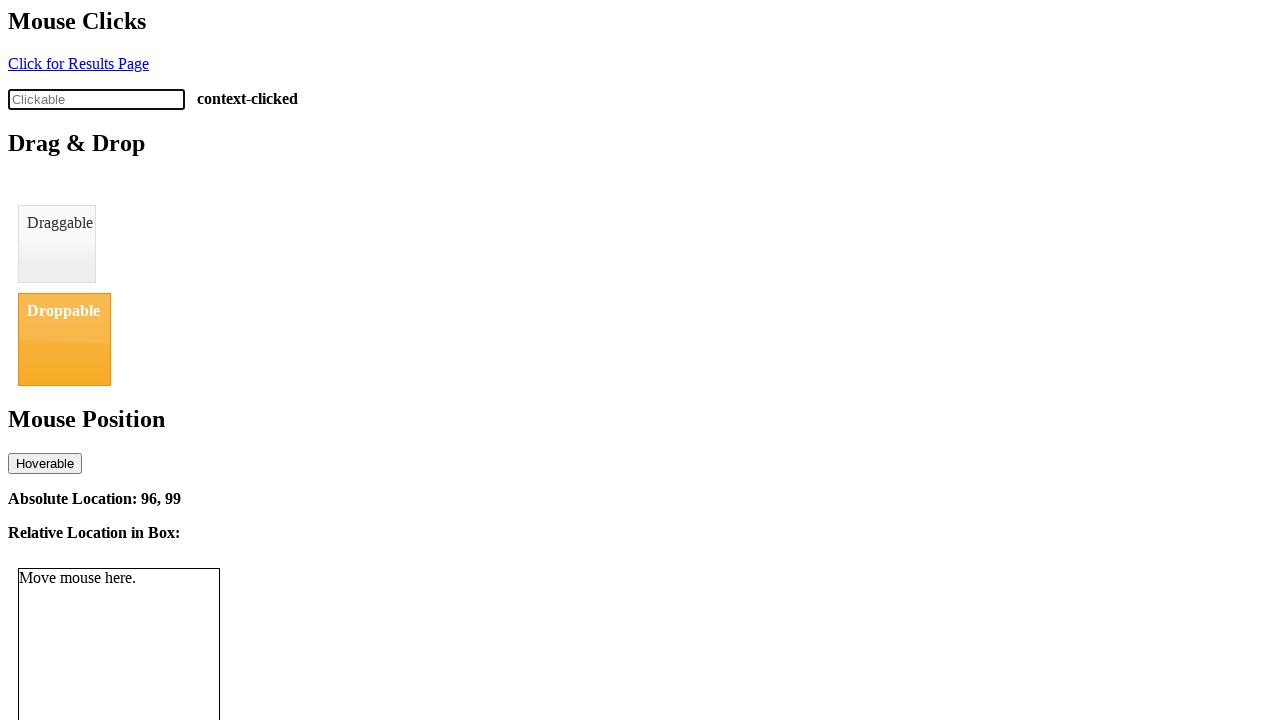